Tests iframe handling by scrolling the page, identifying all iframes on the page, then switching to a specific iframe and scrolling within it

Starting URL: https://demoqa.com/frames

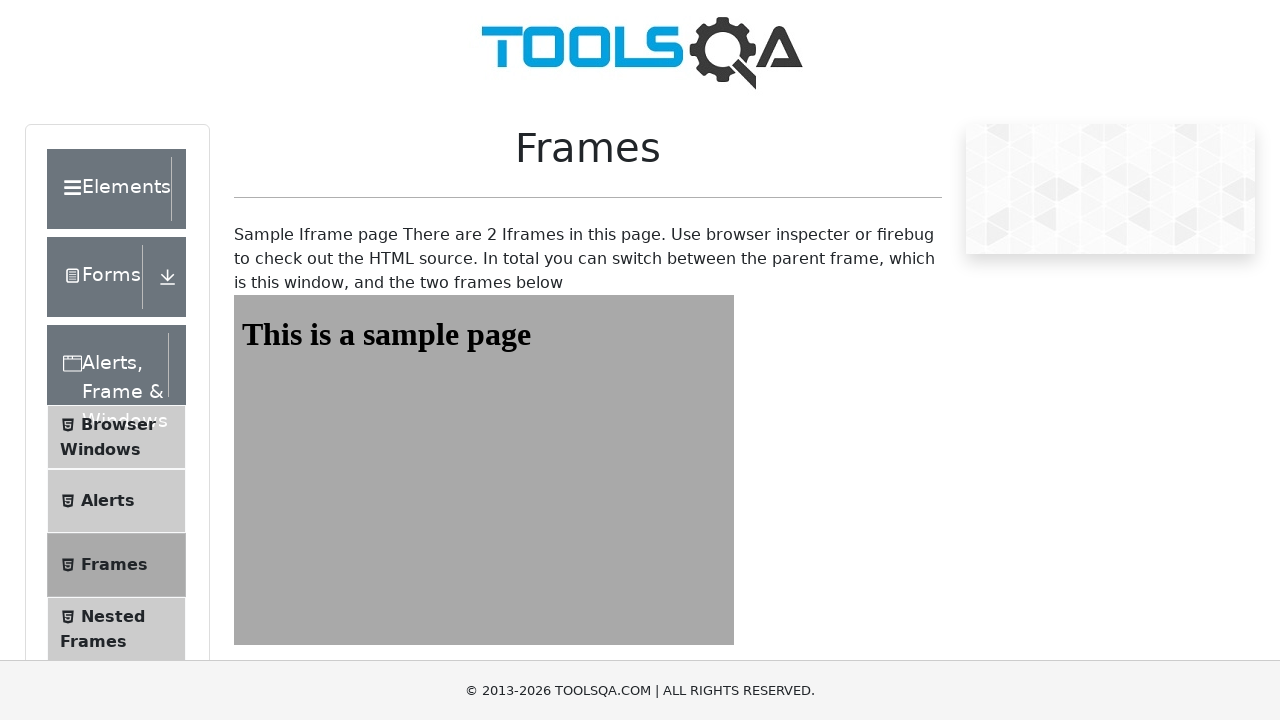

Scrolled main page to bottom
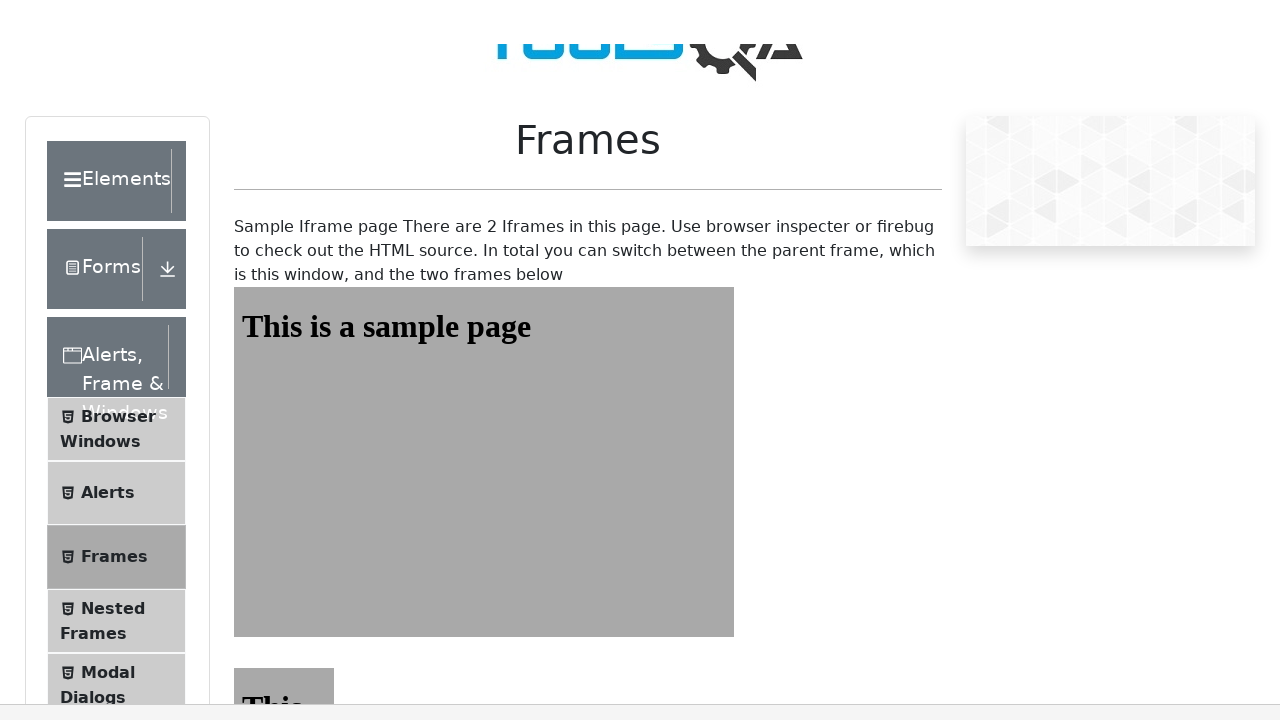

Identified all iframes on the page
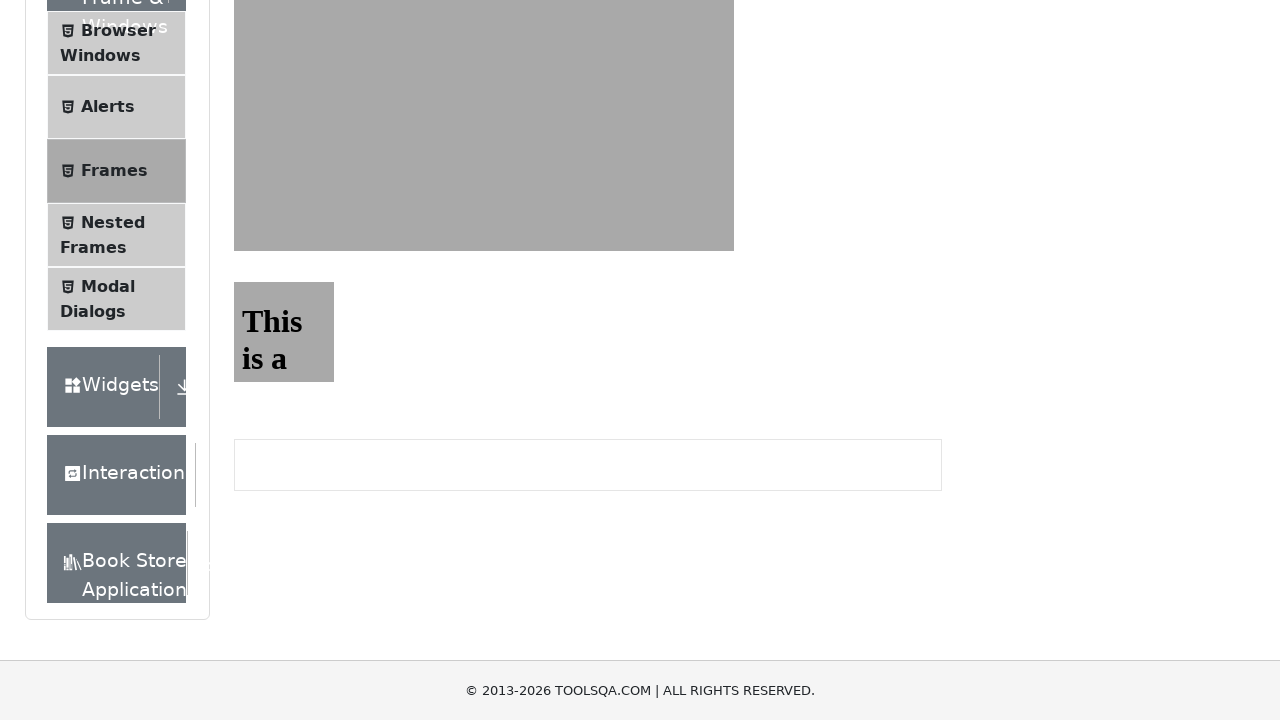

Located frame2
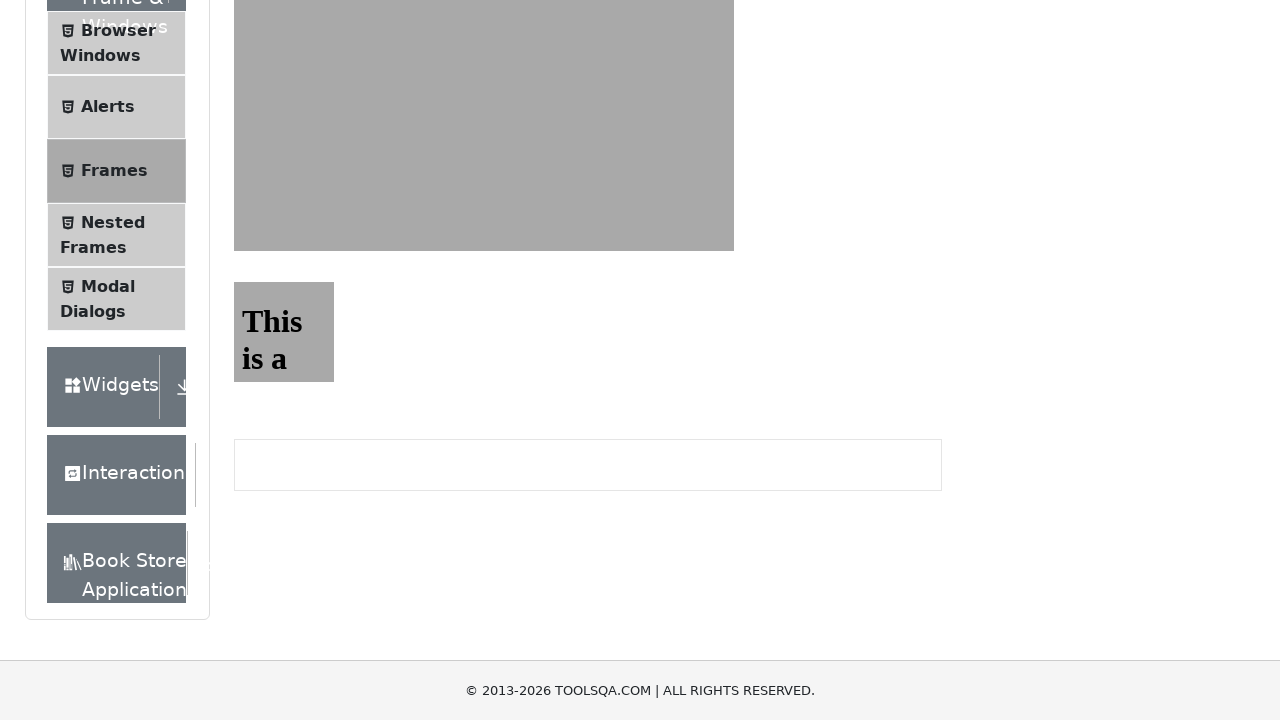

Scrolled within frame2 to bottom
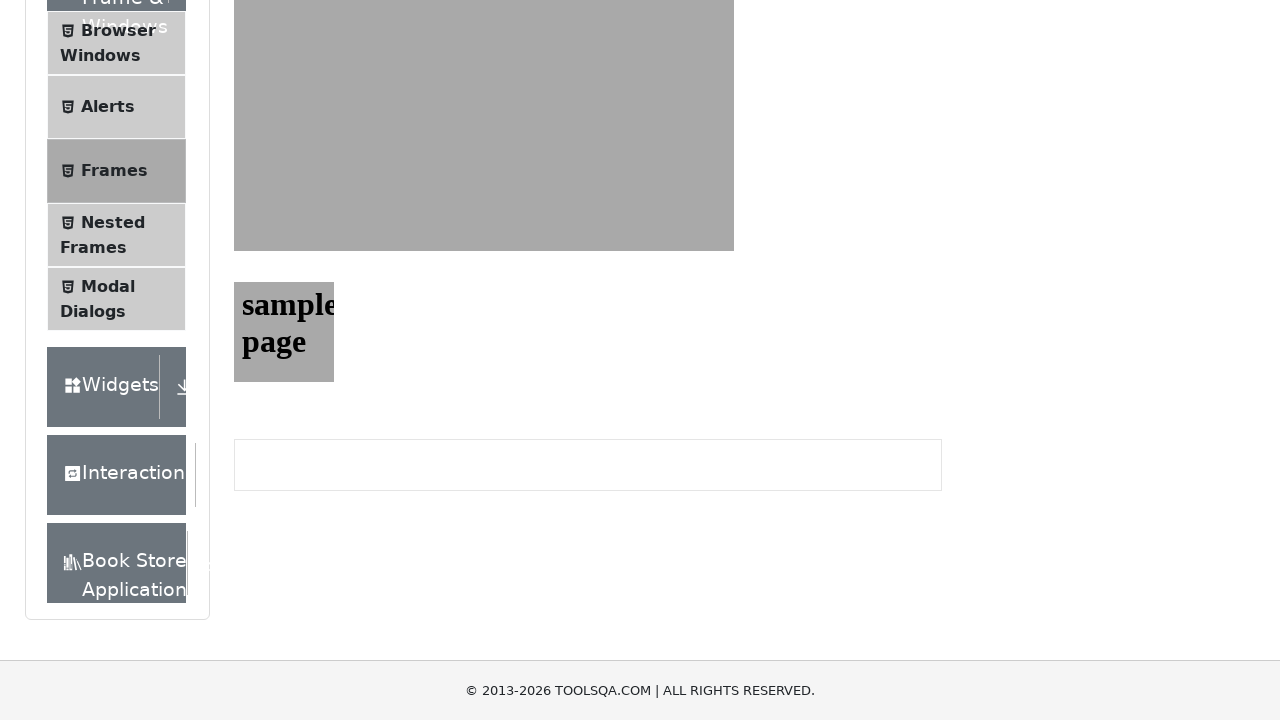

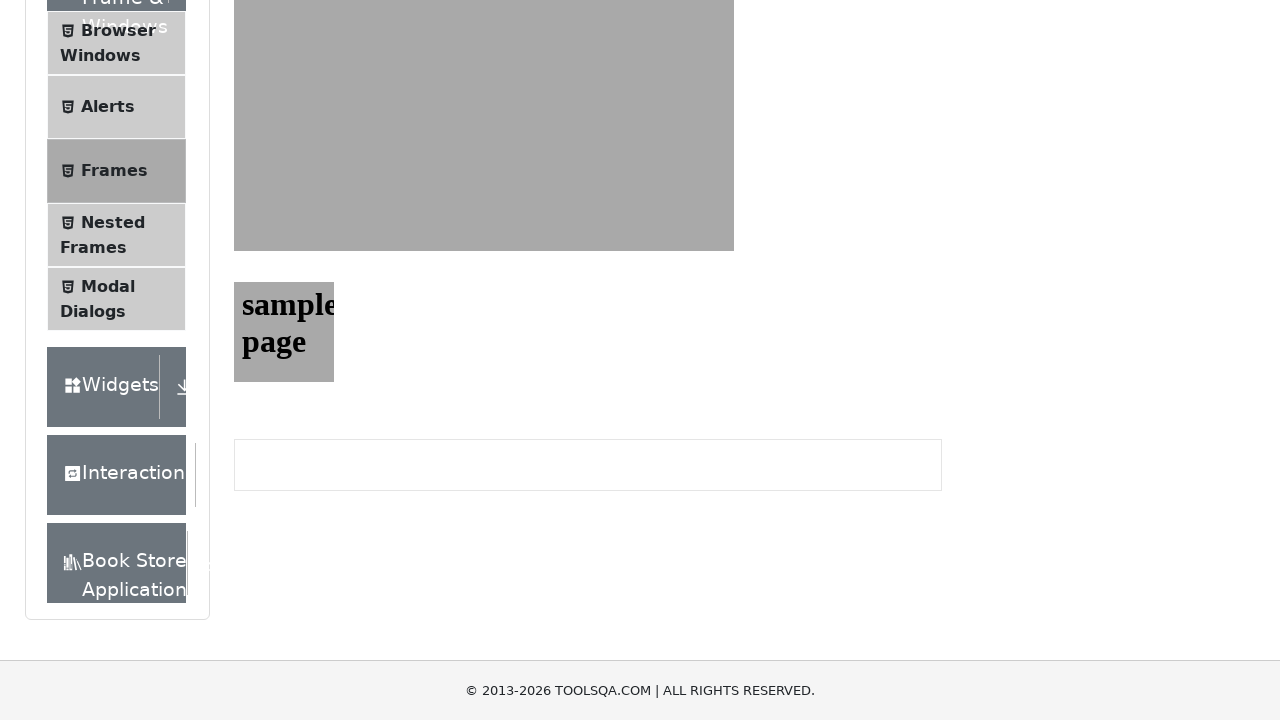